Tests the search functionality on python.org by entering "pycon" as a search query and submitting the form

Starting URL: http://www.python.org

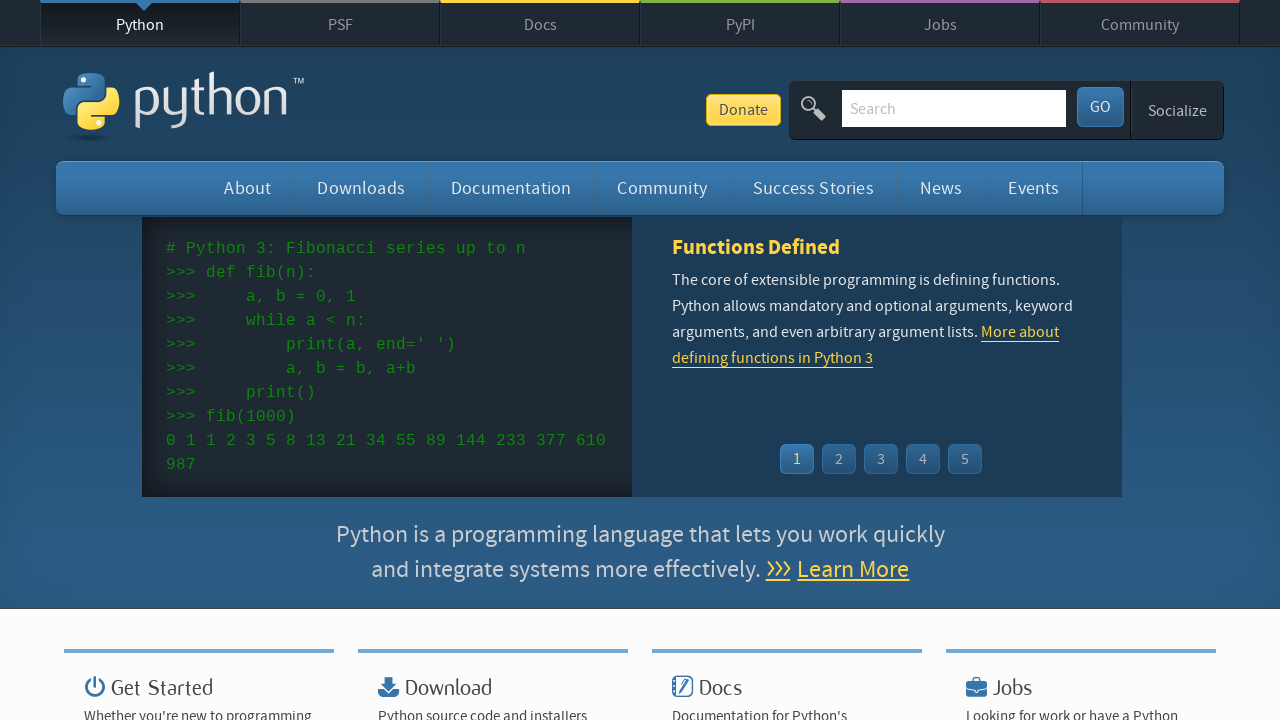

Filled search box with 'pycon' query on input[name='q']
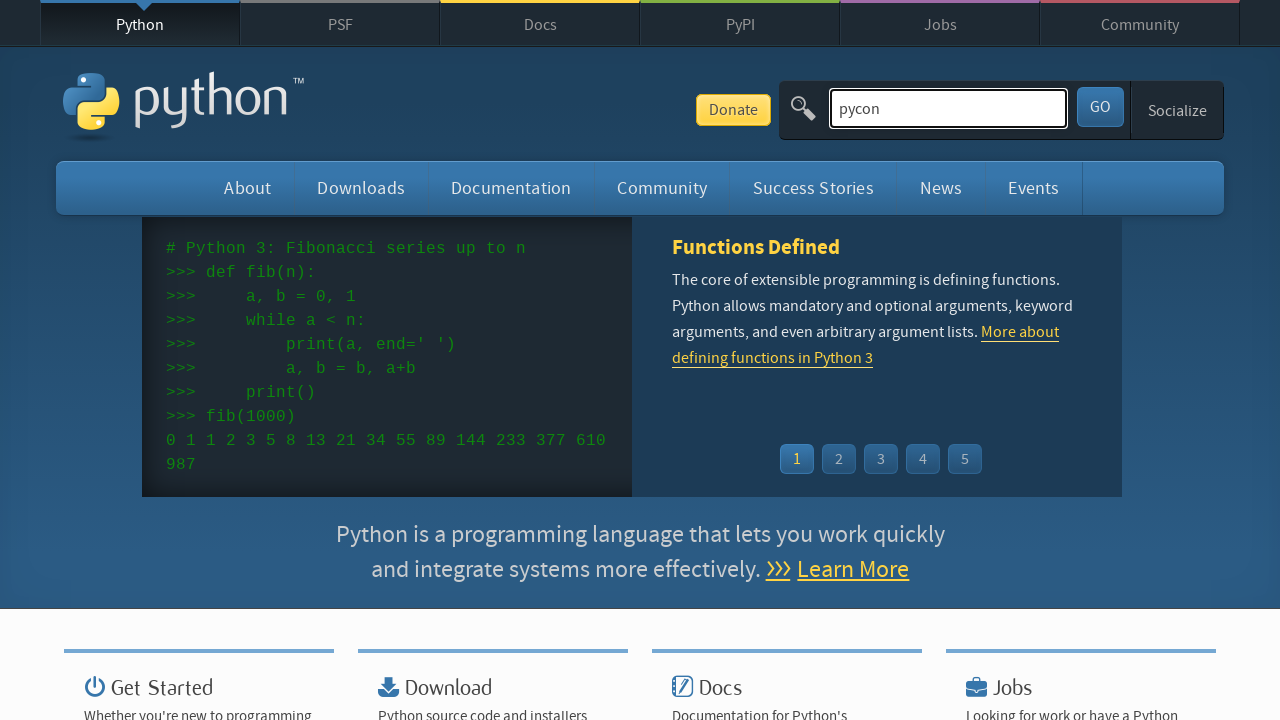

Pressed Enter to submit search form on input[name='q']
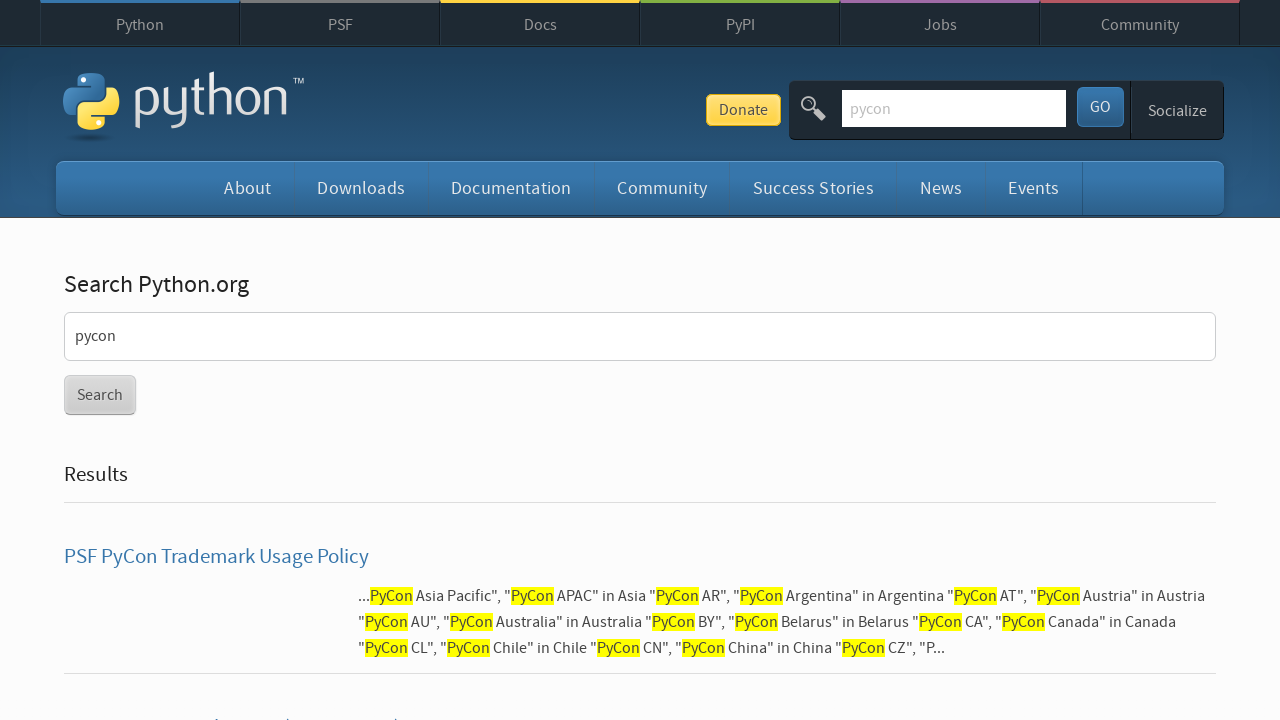

Search results page loaded
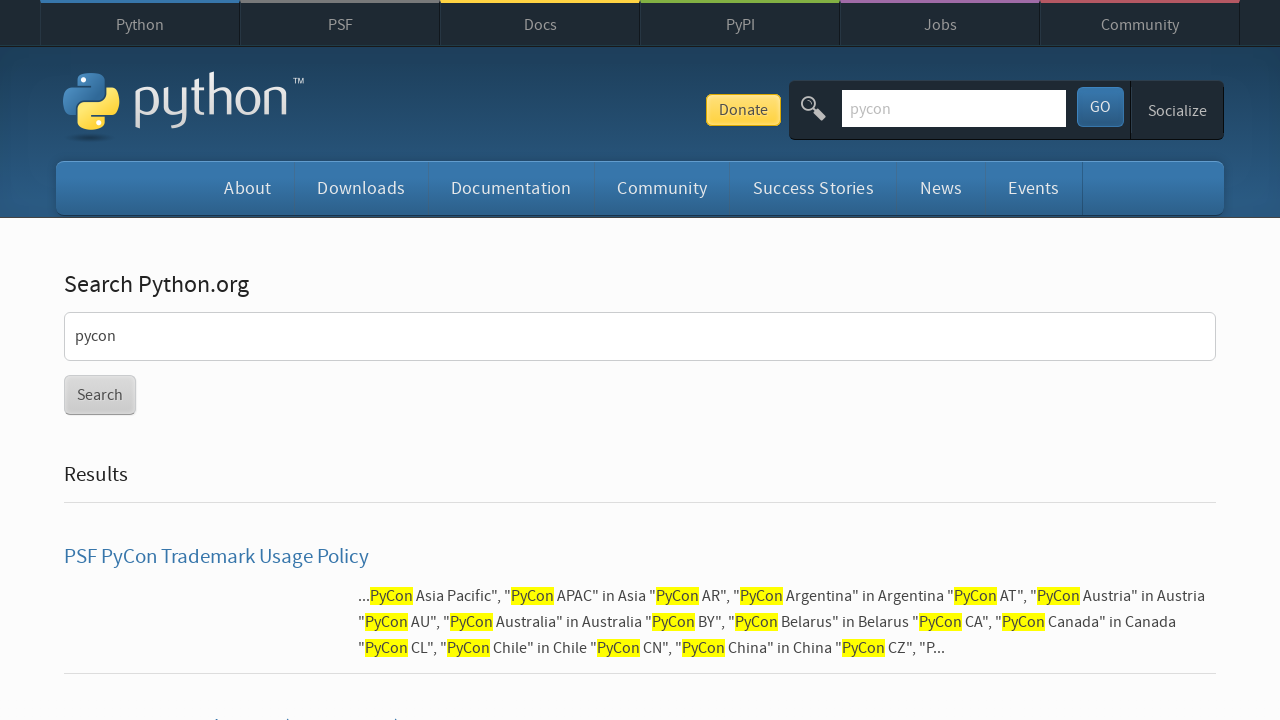

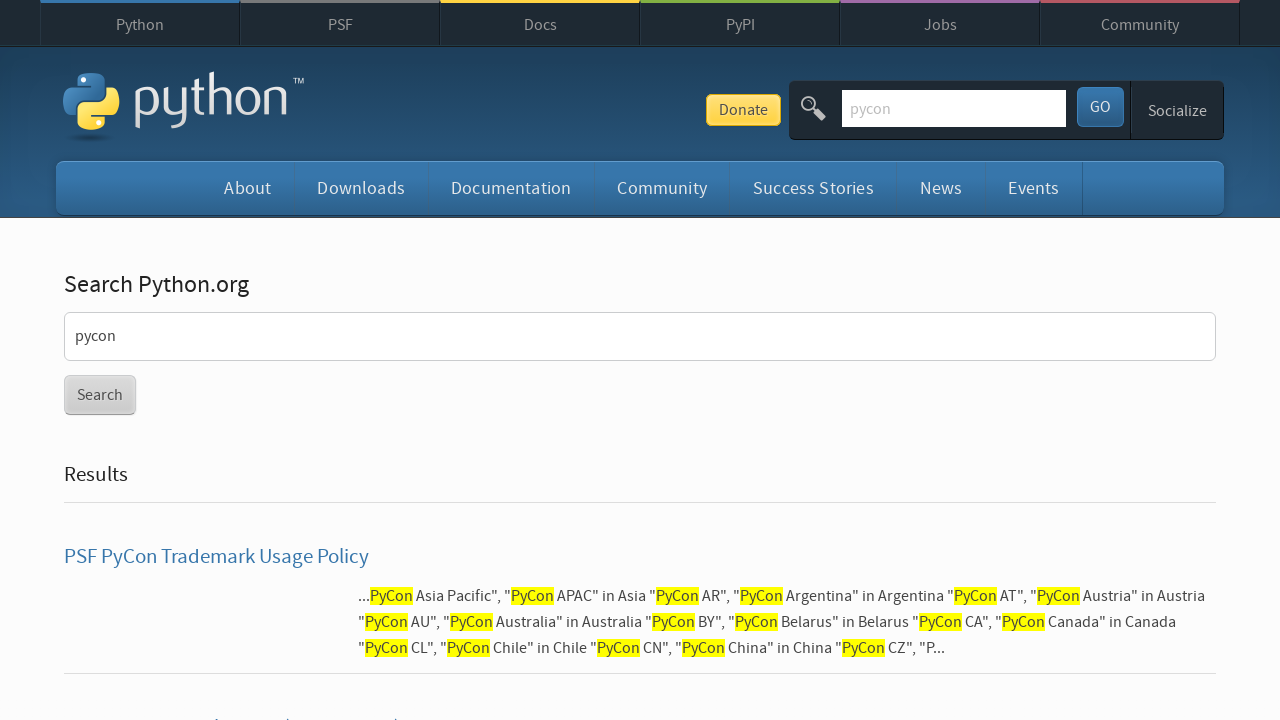